Tests login form validation by entering only a username without a password and verifying that an appropriate error message "Password is required" is displayed.

Starting URL: https://www.saucedemo.com/

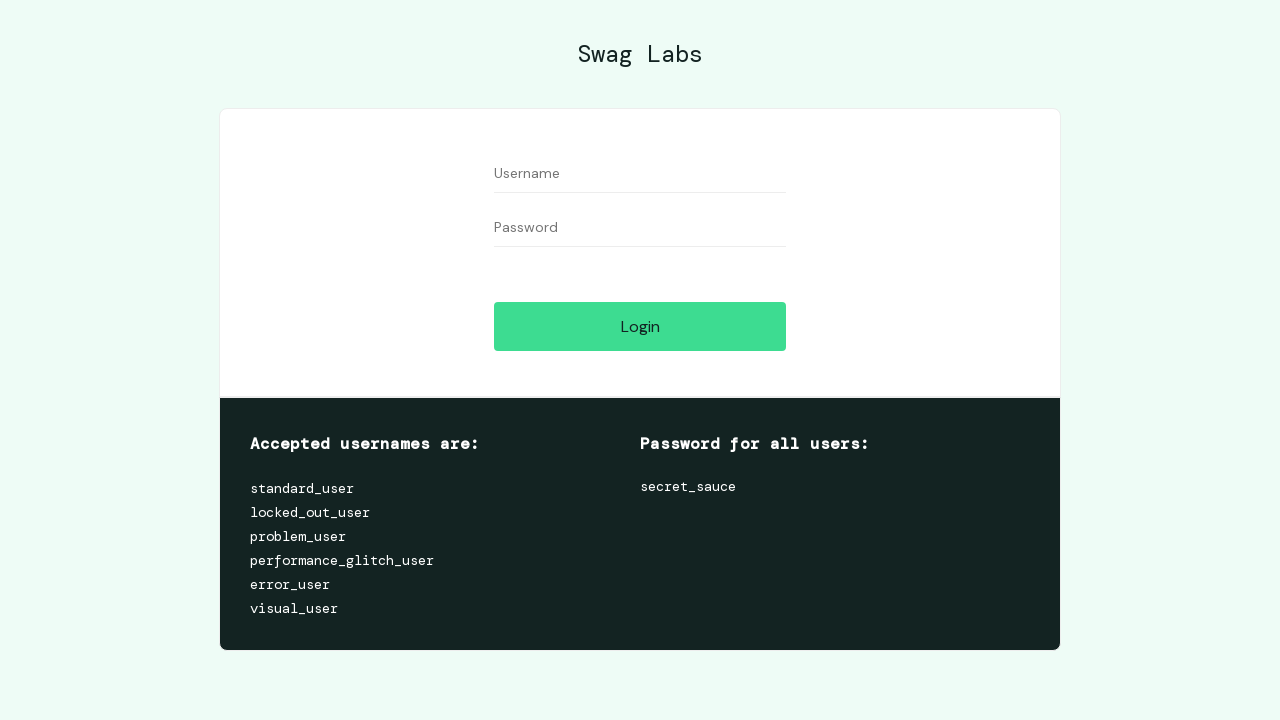

Username field is visible
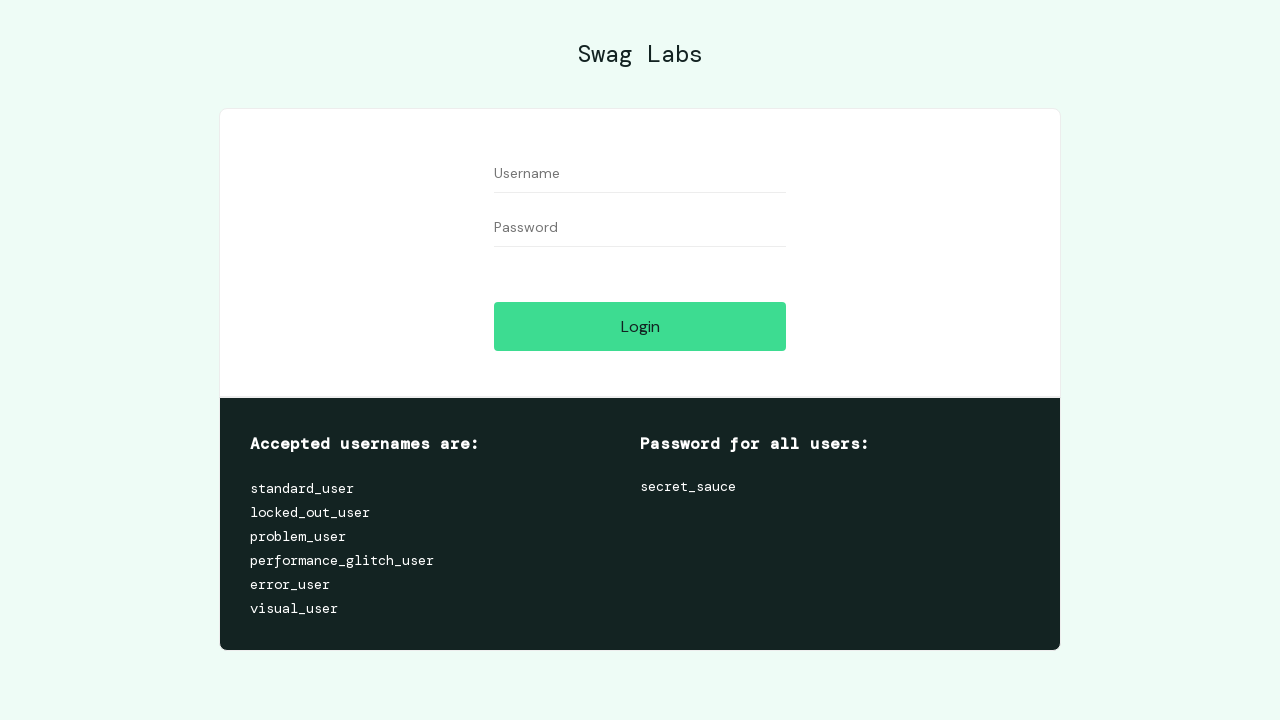

Entered 'standard_user' in username field on [data-test='username']
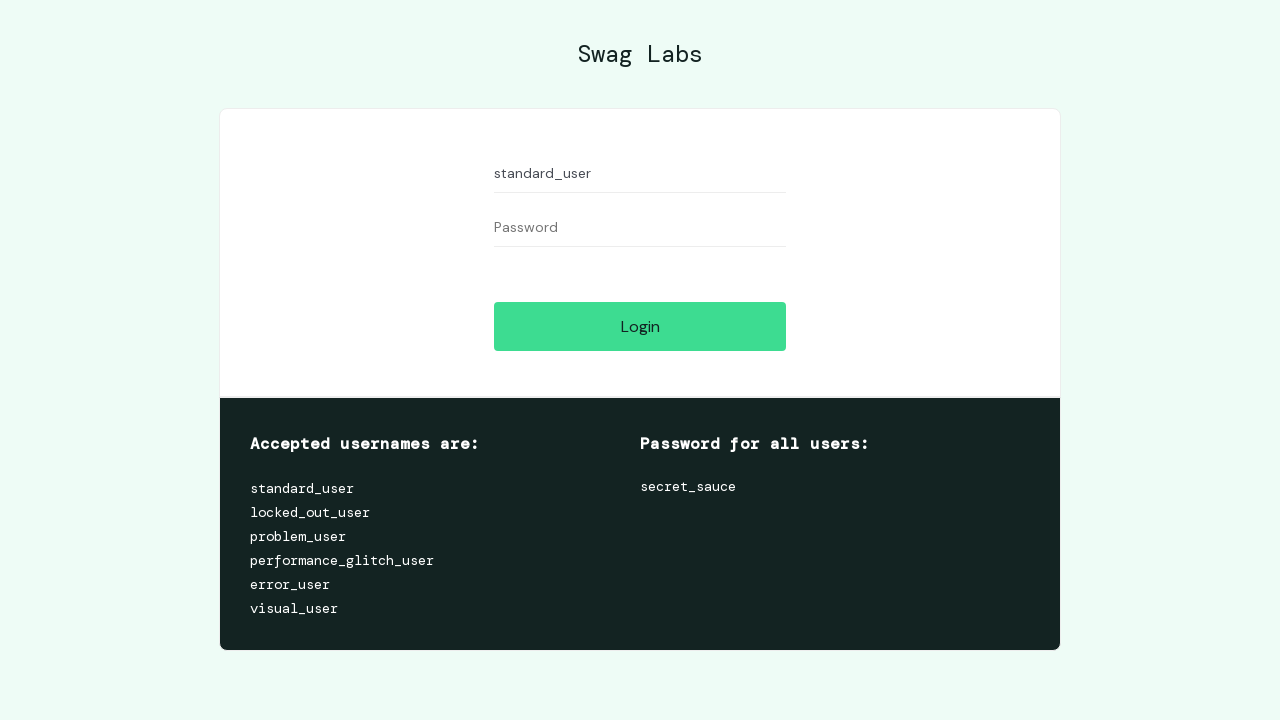

Password field is visible
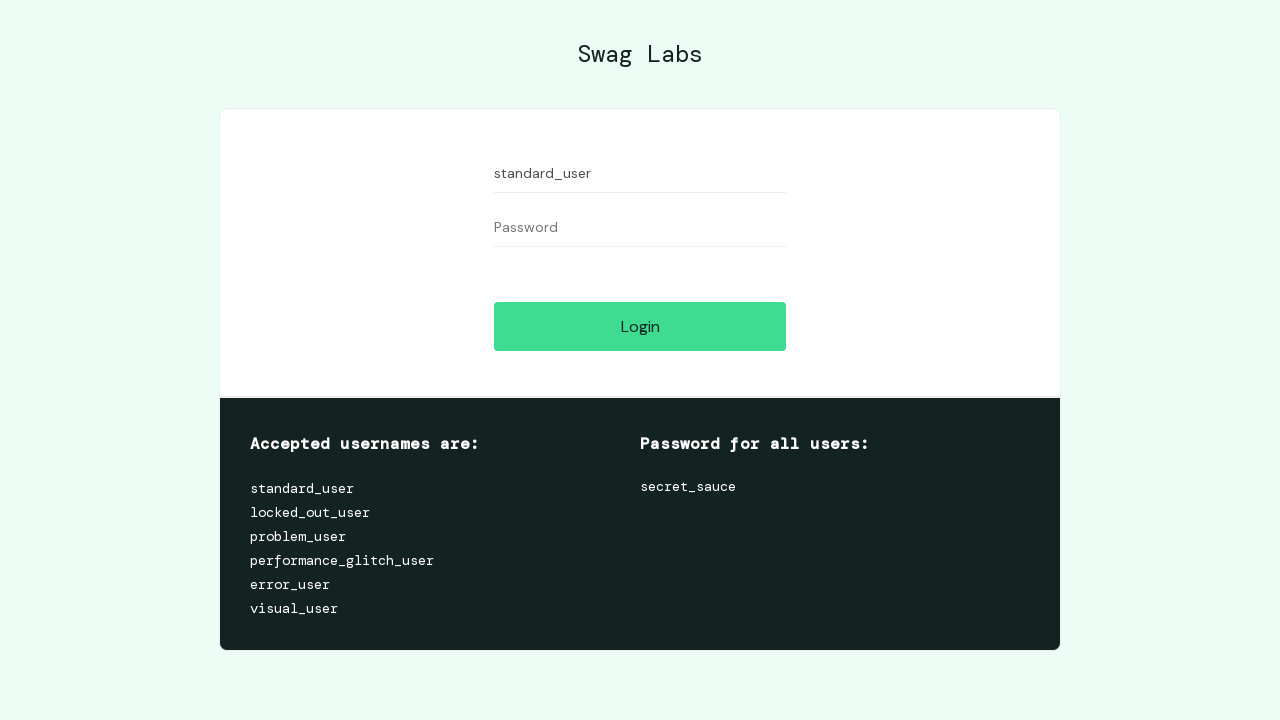

Login button is visible
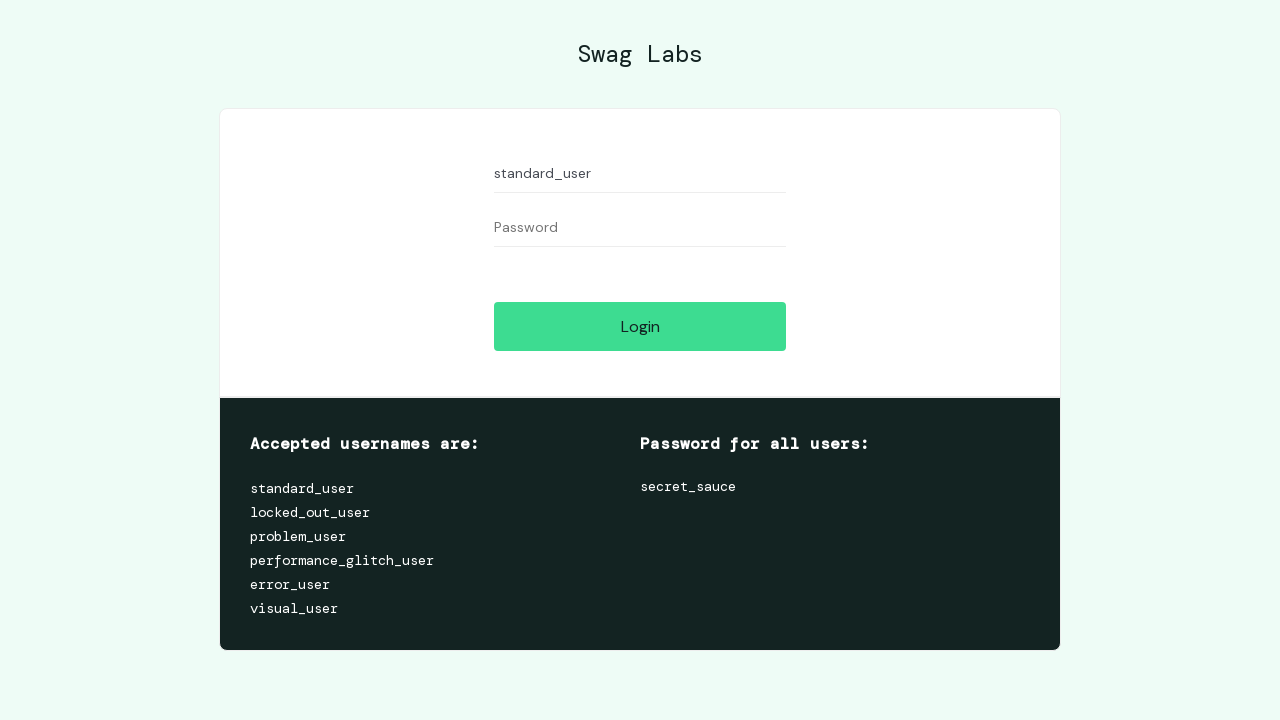

Clicked login button without entering password at (640, 326) on [data-test='login-button']
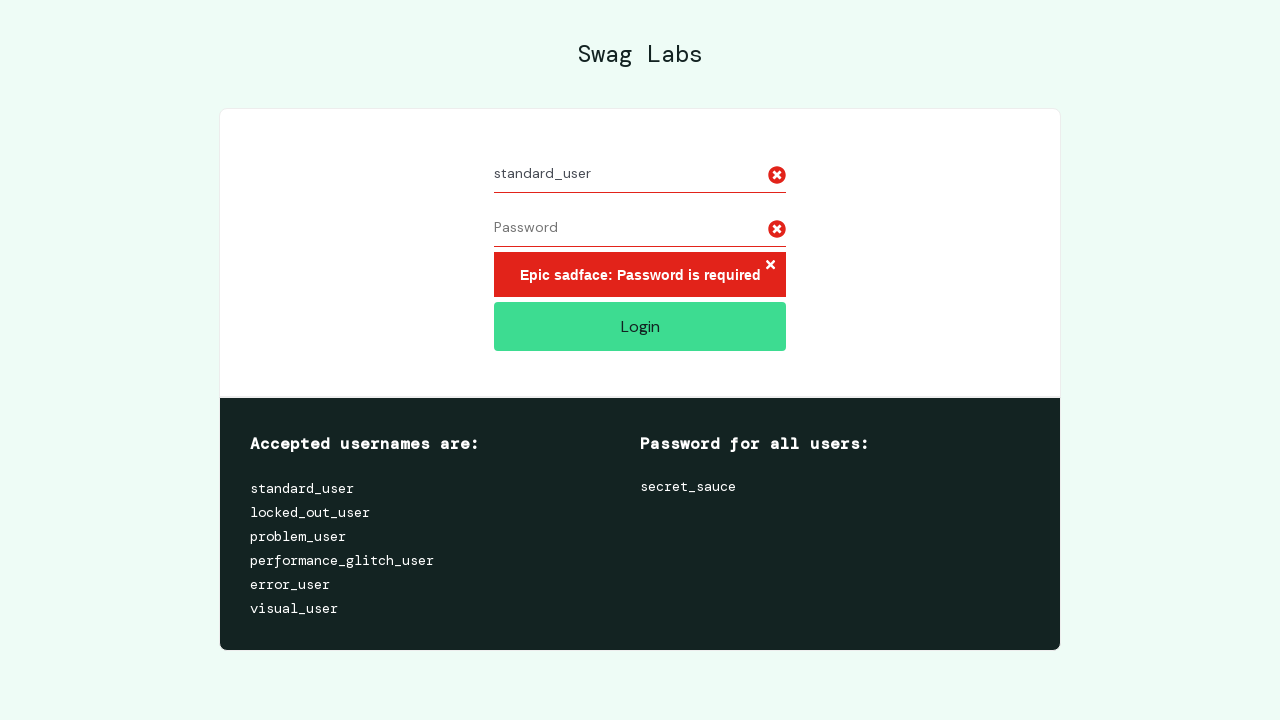

Error message element is visible
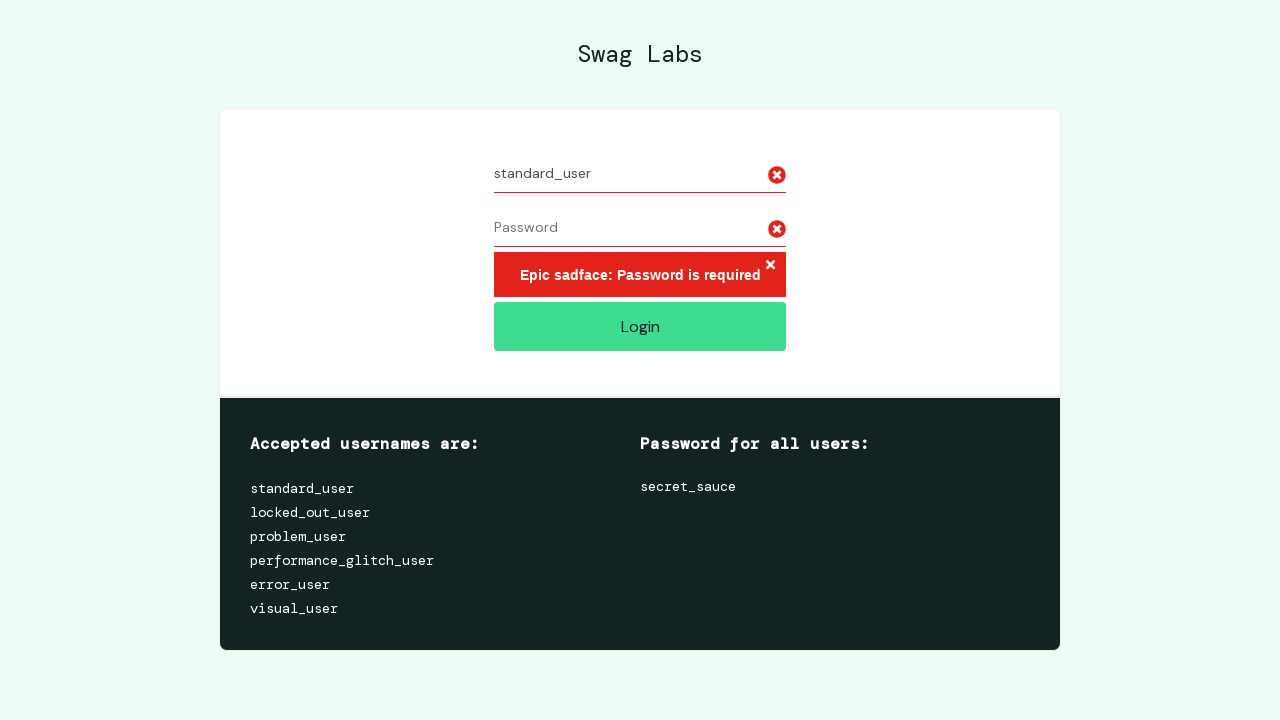

Verified error message: 'Epic sadface: Password is required'
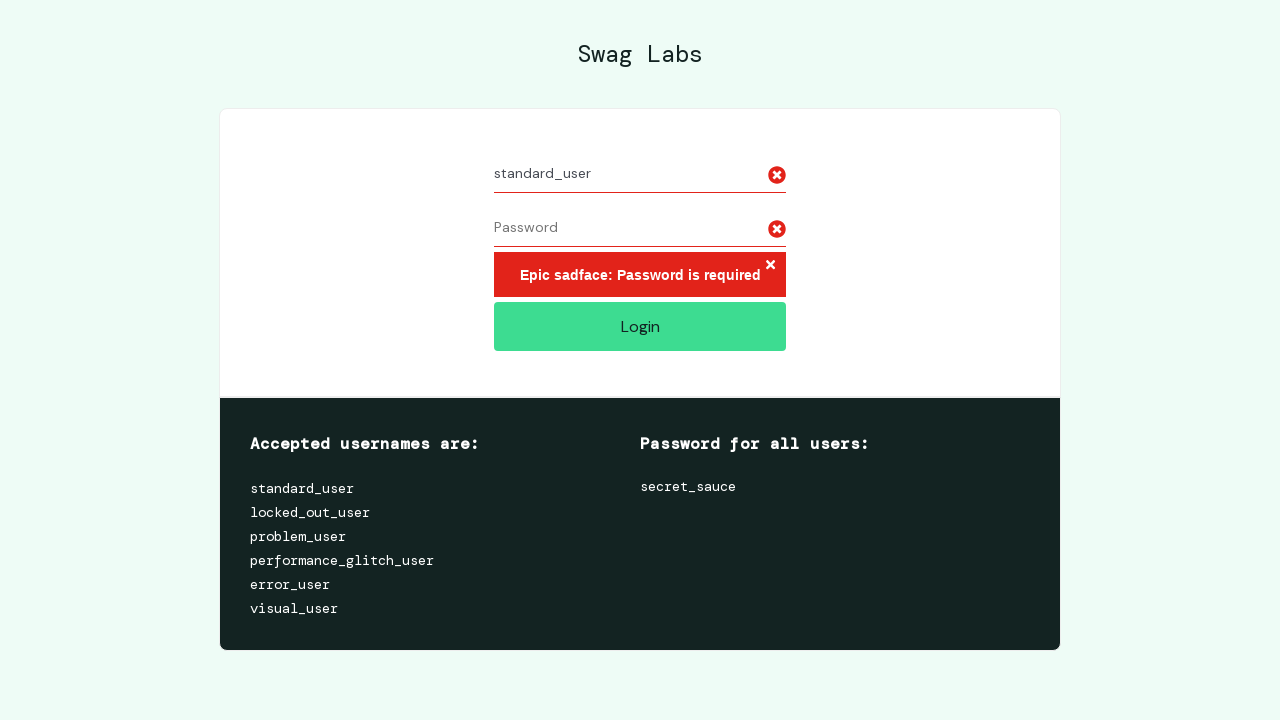

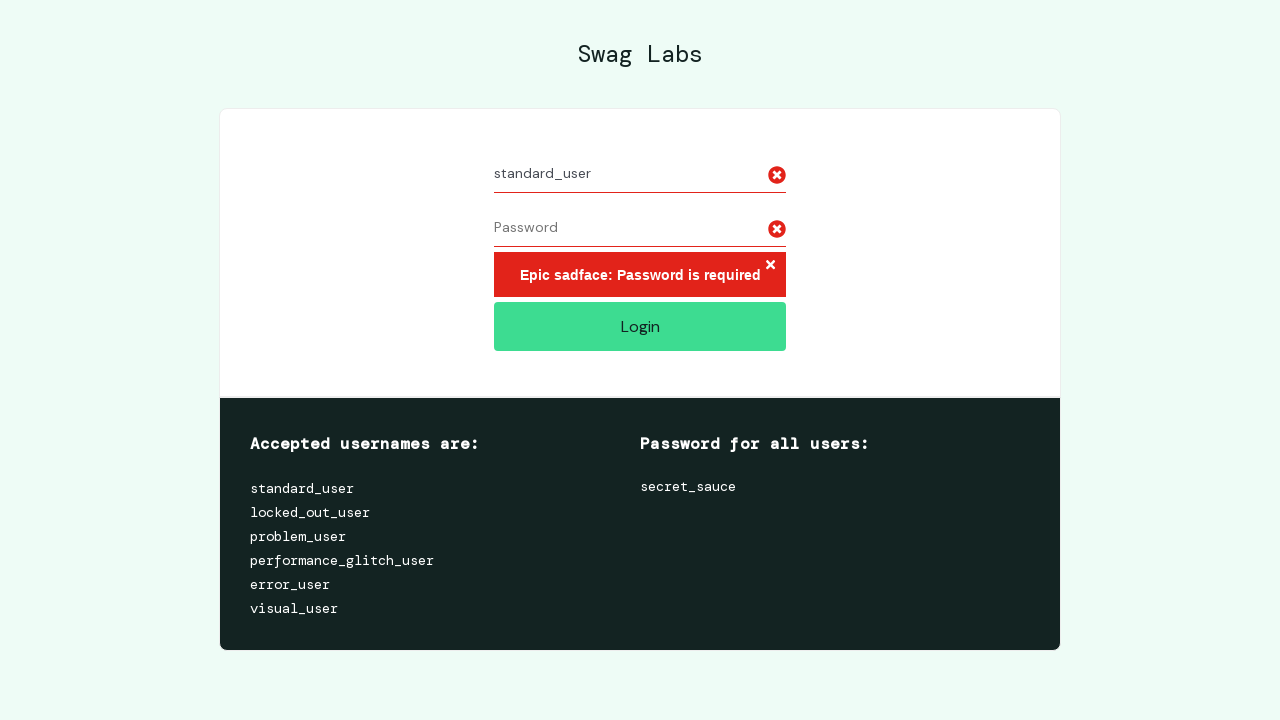